Tests manipulating disabled attribute on an input field by removing it, entering text, and re-enabling the disabled state using JavaScript execution

Starting URL: https://auto.fresher.dev/lessons/lession7/index.html

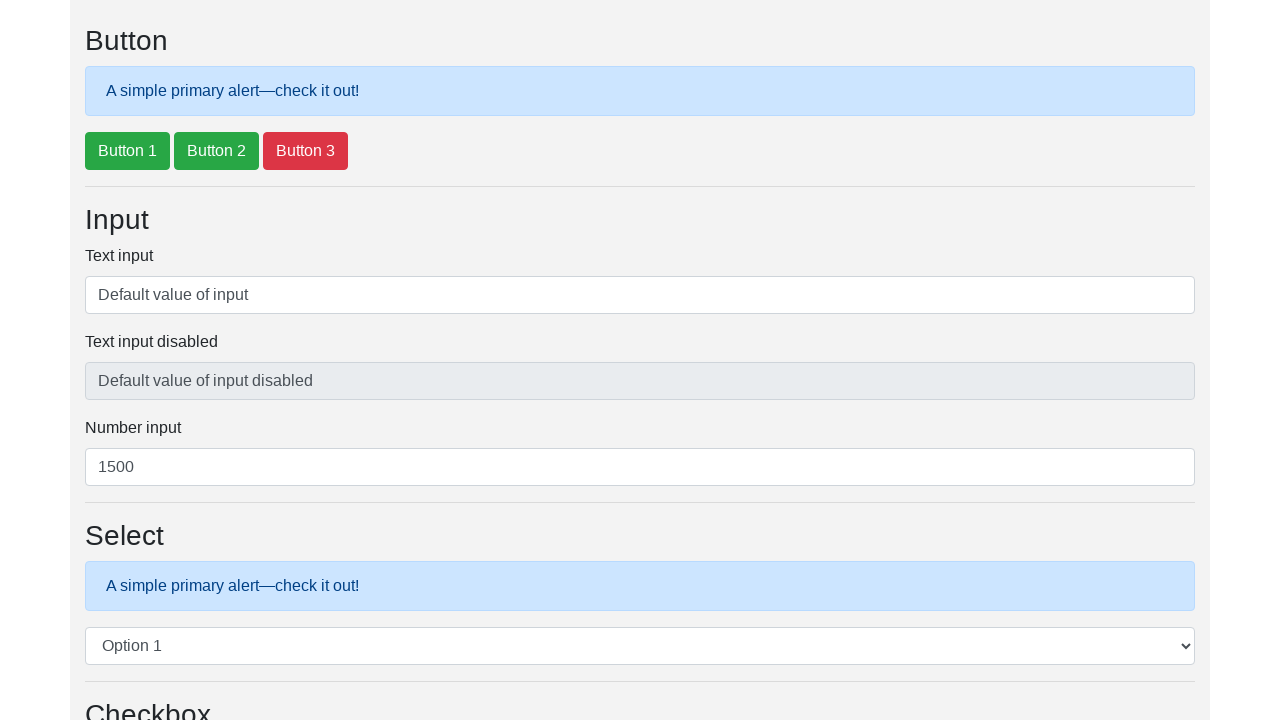

Located the disabled input field with ID 'txtInput2'
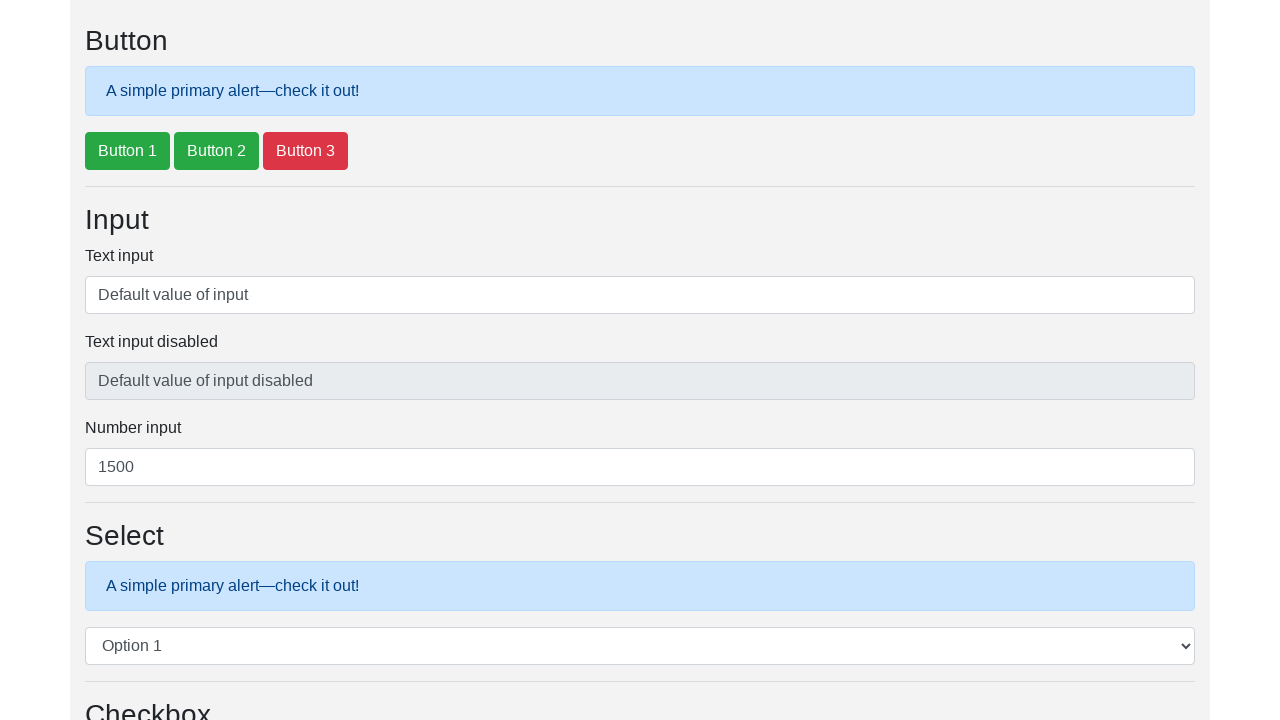

Removed the disabled attribute from the input field using JavaScript
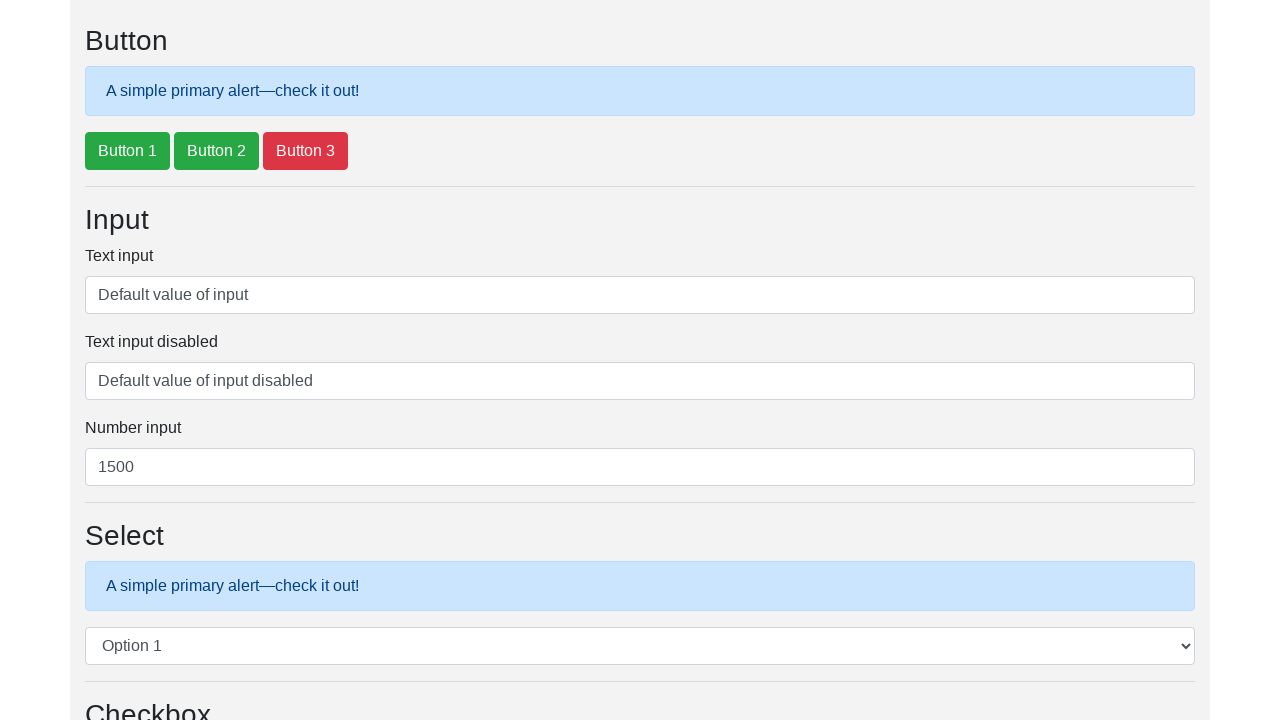

Cleared the input field on #txtInput2
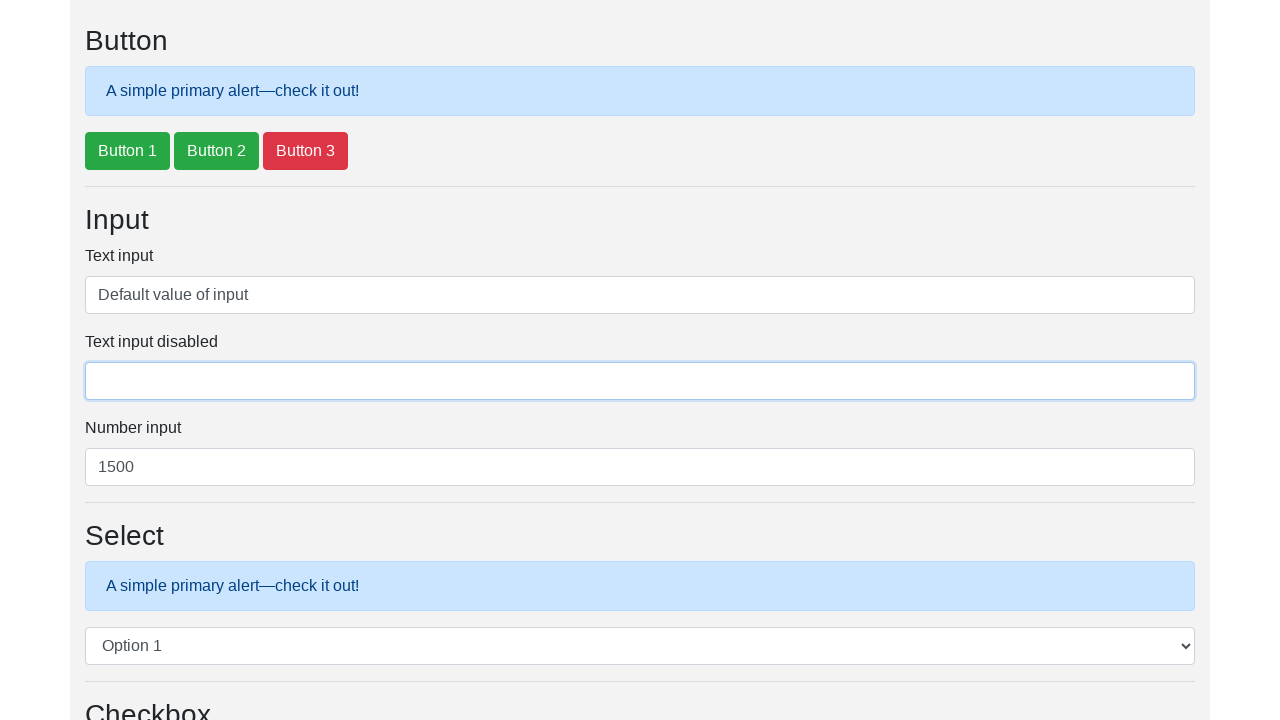

Filled the input field with text 'het cuu cu Tien' on #txtInput2
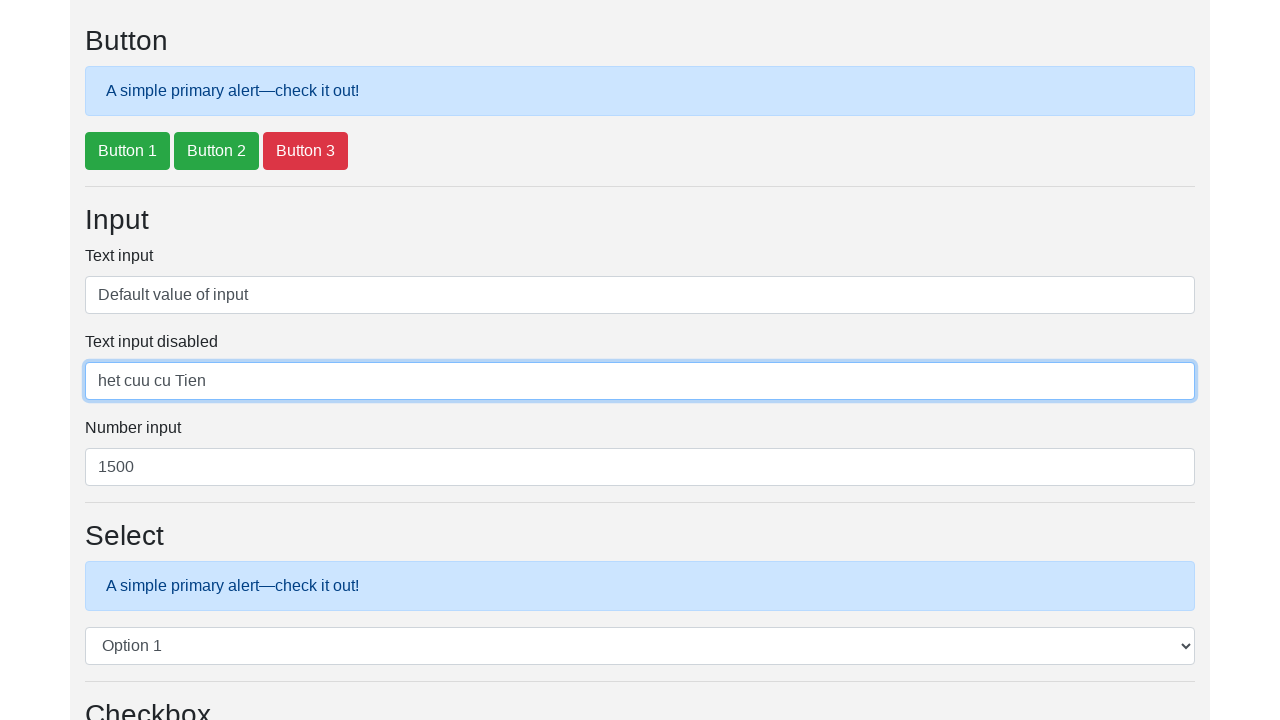

Re-enabled the disabled attribute on the input field using JavaScript
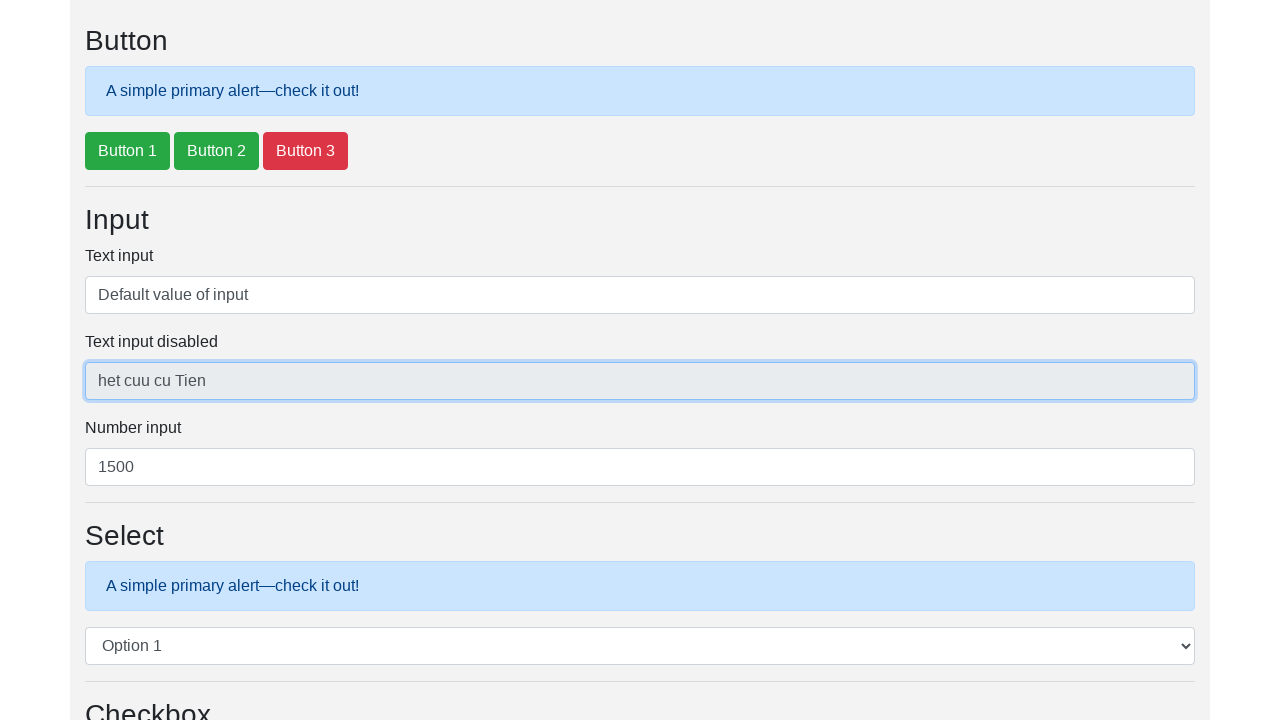

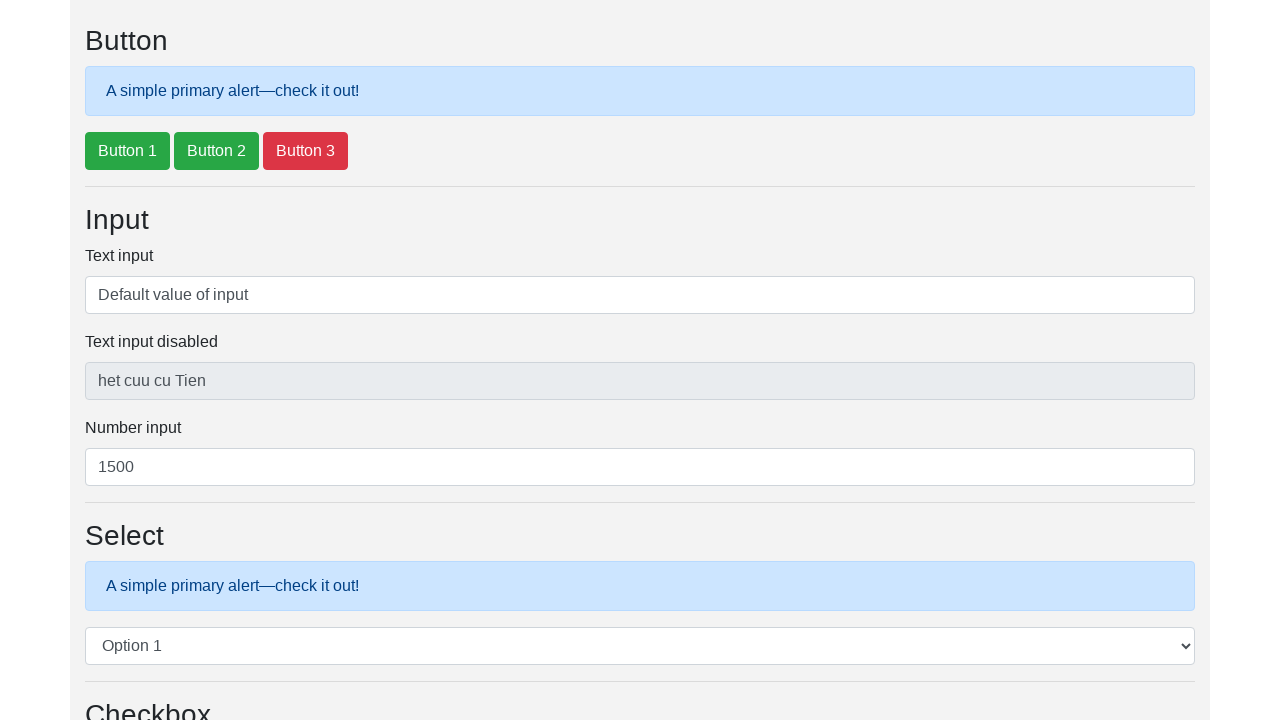